Tests handling multiple browser windows by clicking a link that opens a new window, switching to it, and closing it

Starting URL: https://the-internet.herokuapp.com/windows

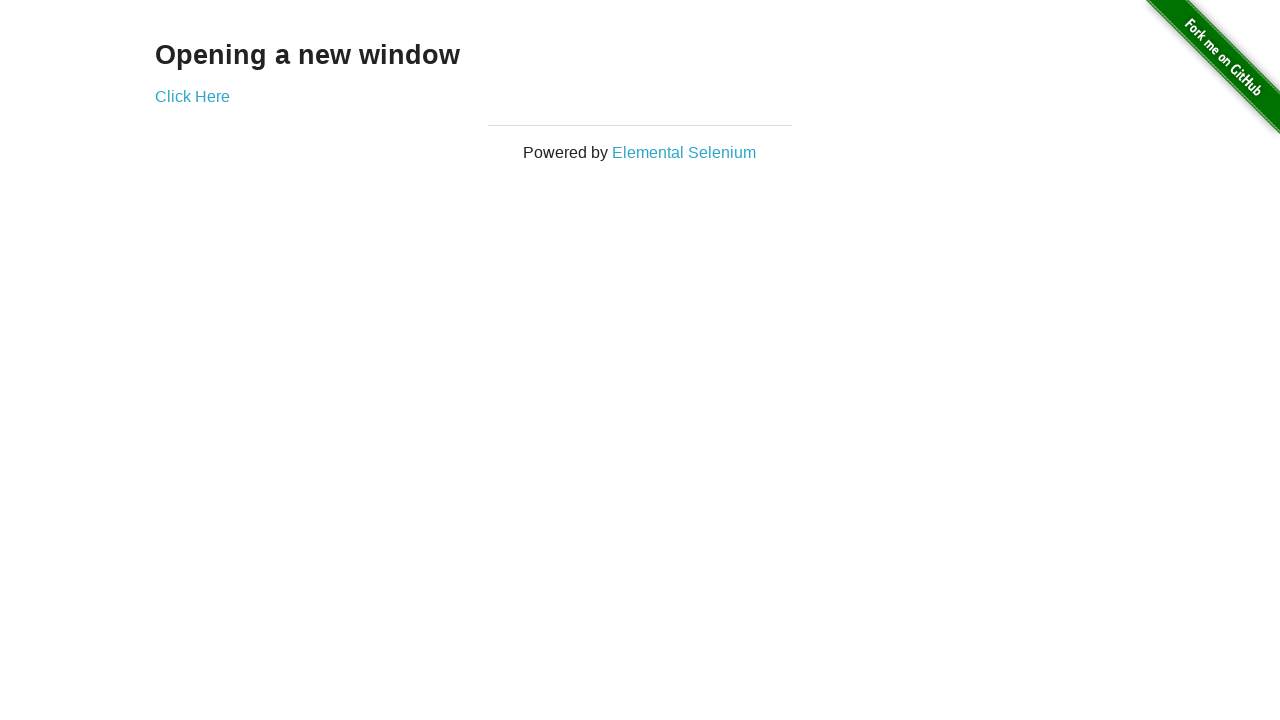

Clicked 'Click Here' link to open new window at (192, 96) on text=Click Here
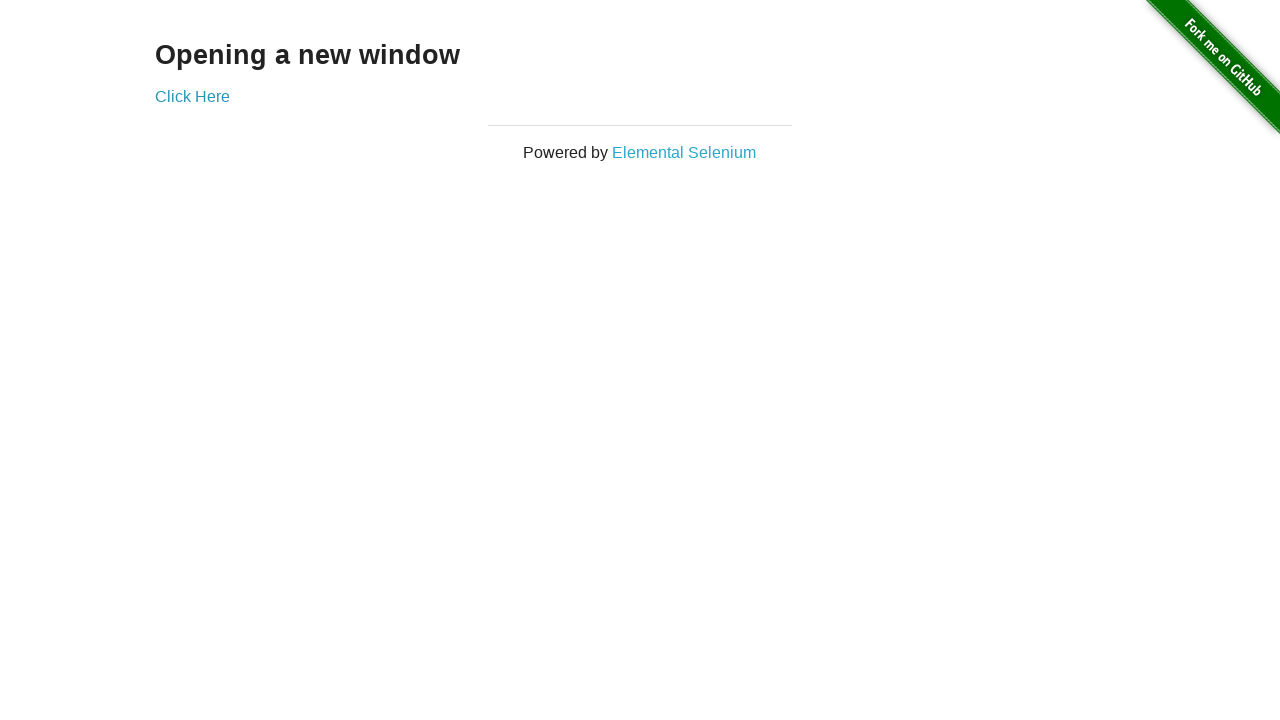

Captured new window page object
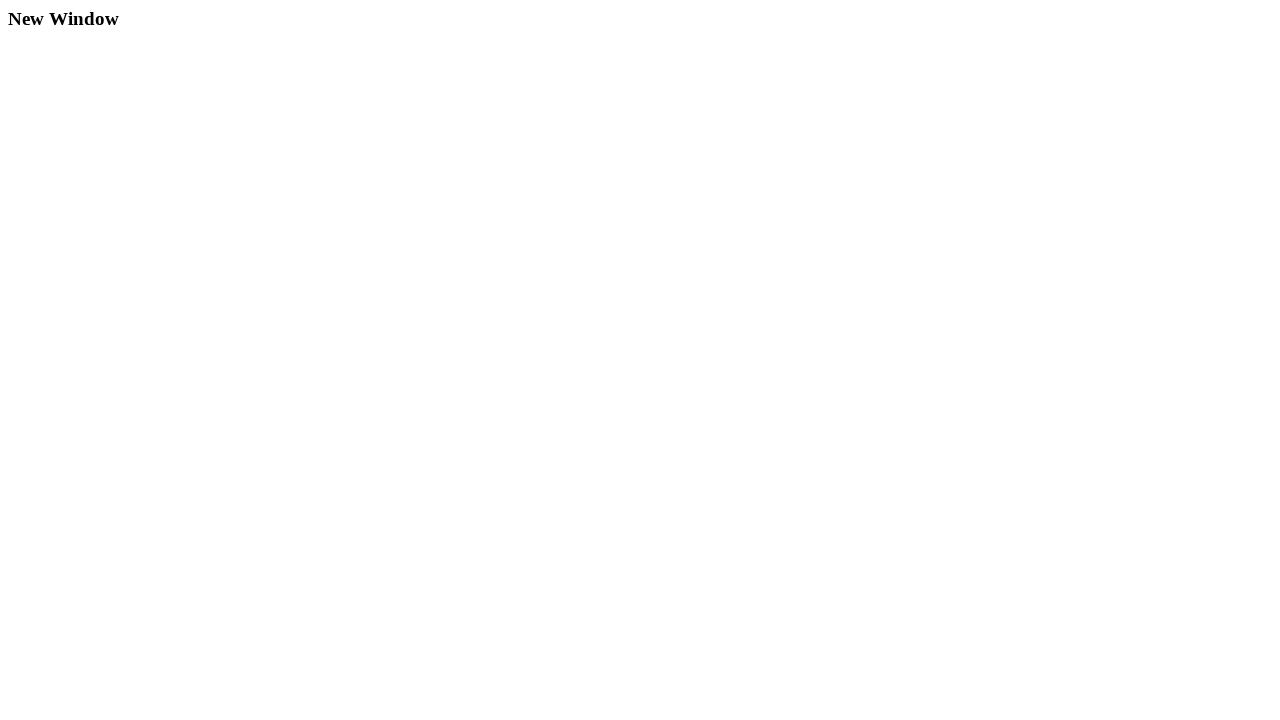

New window page loaded completely
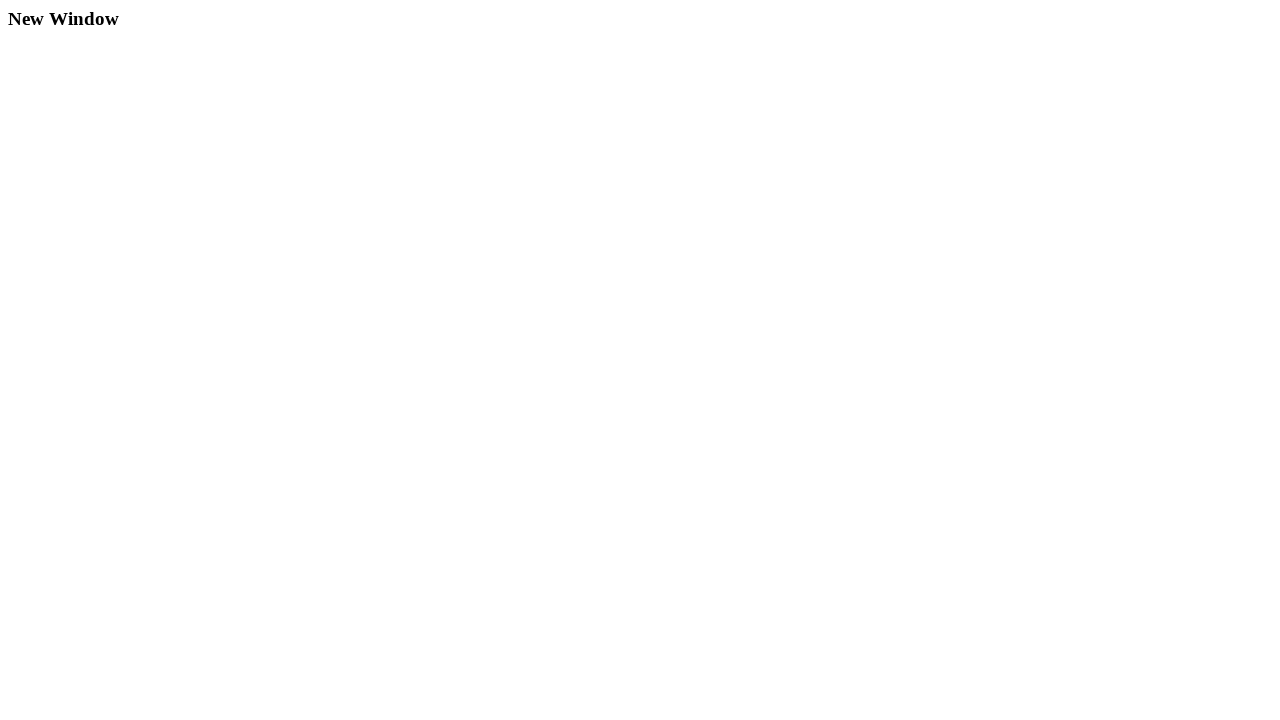

Closed the new window
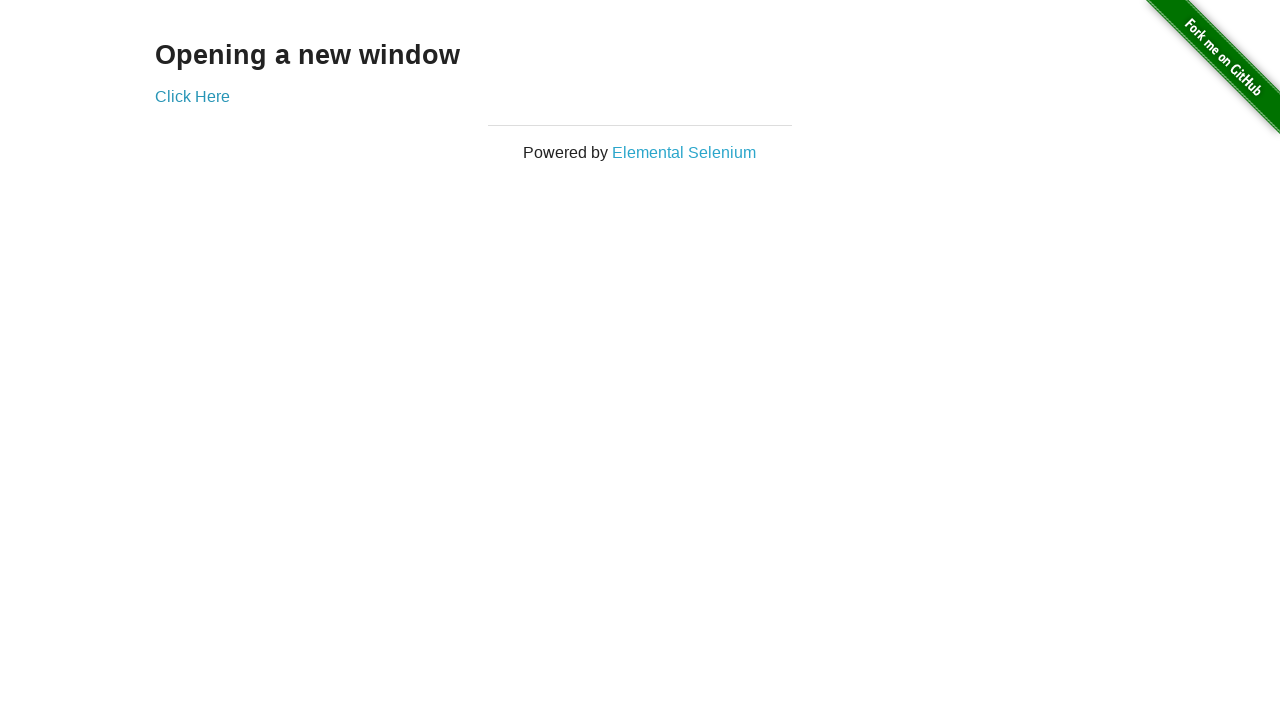

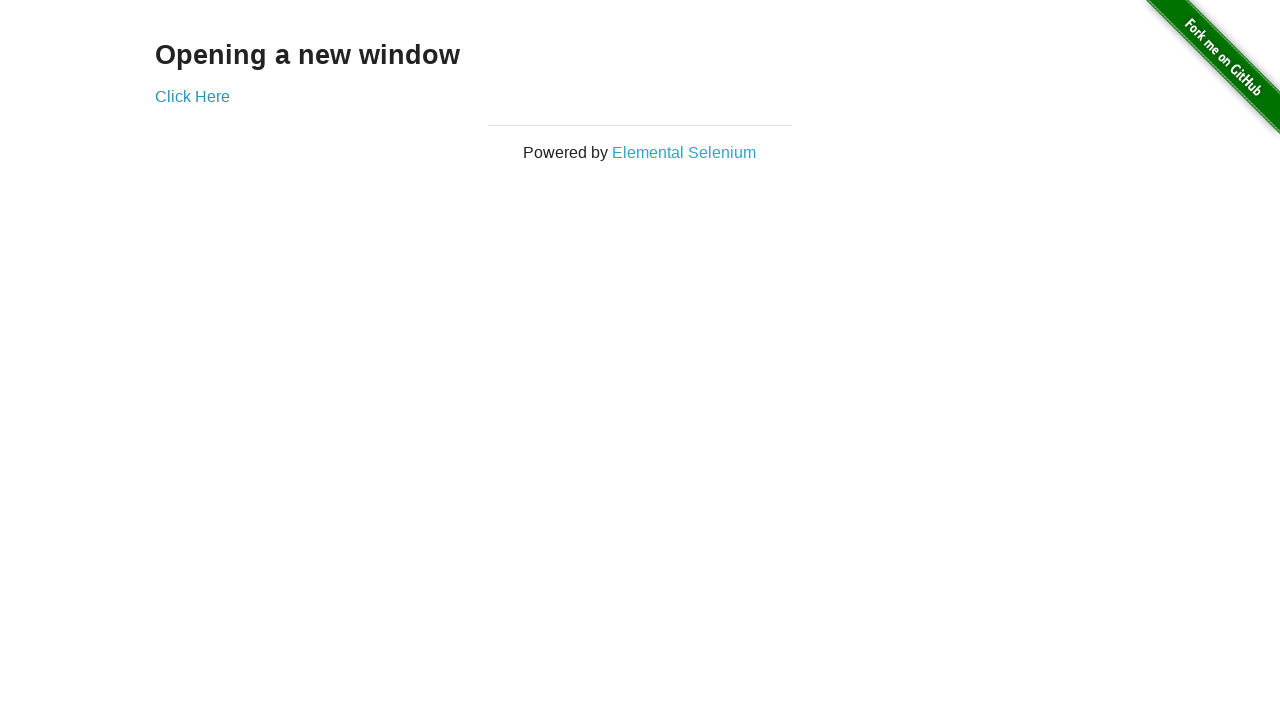